Tests JavaScript alert and confirm dialog handling by entering a name, triggering an alert popup, accepting it, then triggering a confirm popup and dismissing it.

Starting URL: https://rahulshettyacademy.com/AutomationPractice/

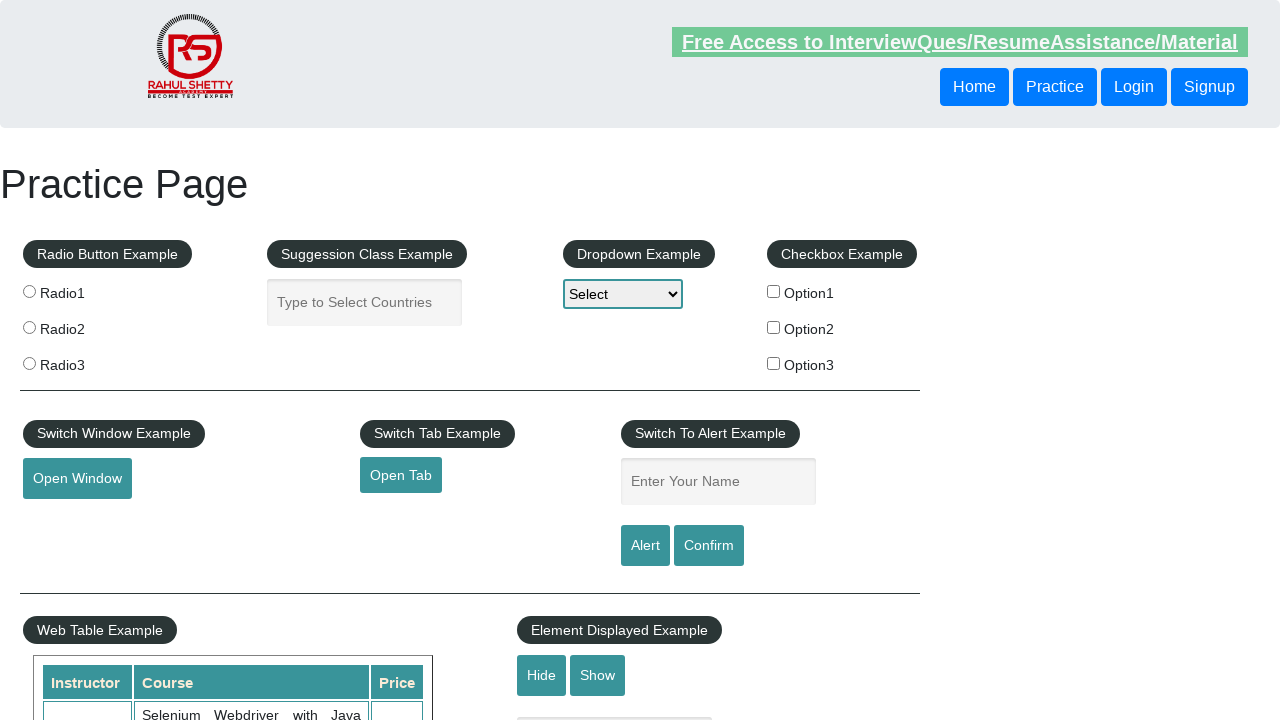

Filled name field with 'kavya' on #name
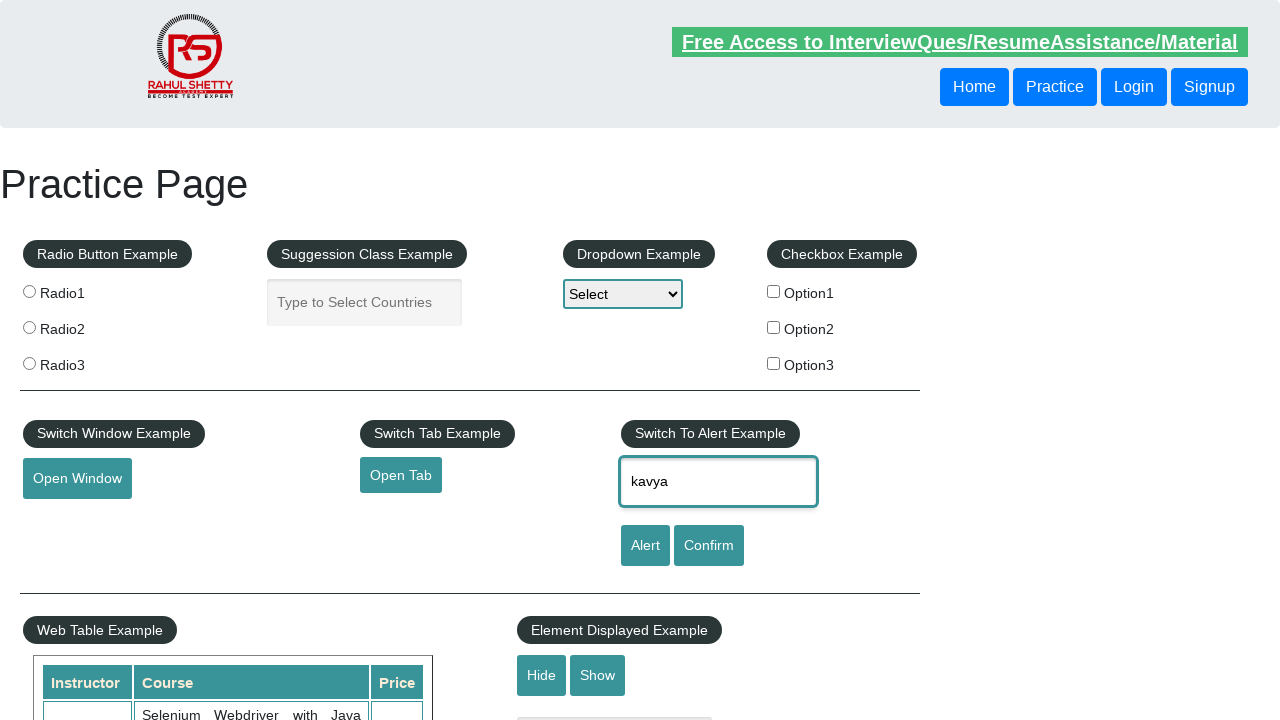

Clicked alert button and accepted the JavaScript alert dialog at (645, 546) on #alertbtn
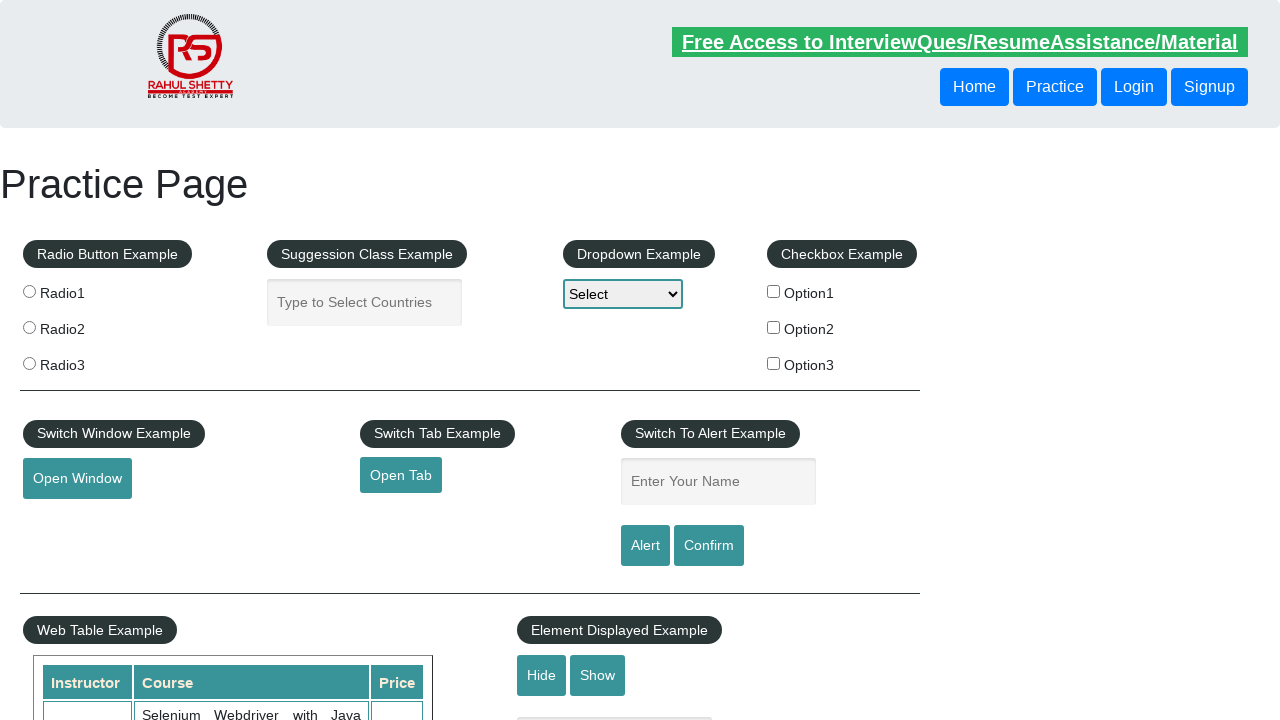

Clicked confirm button and dismissed the JavaScript confirm dialog at (709, 546) on #confirmbtn
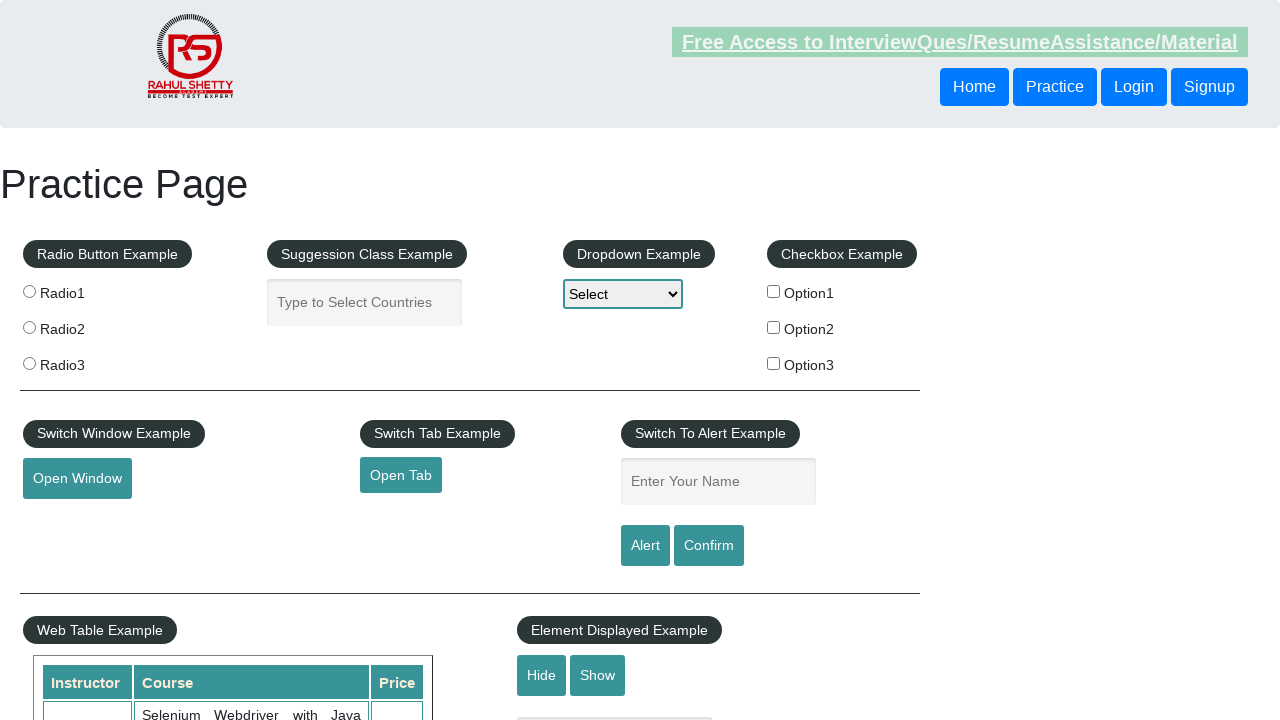

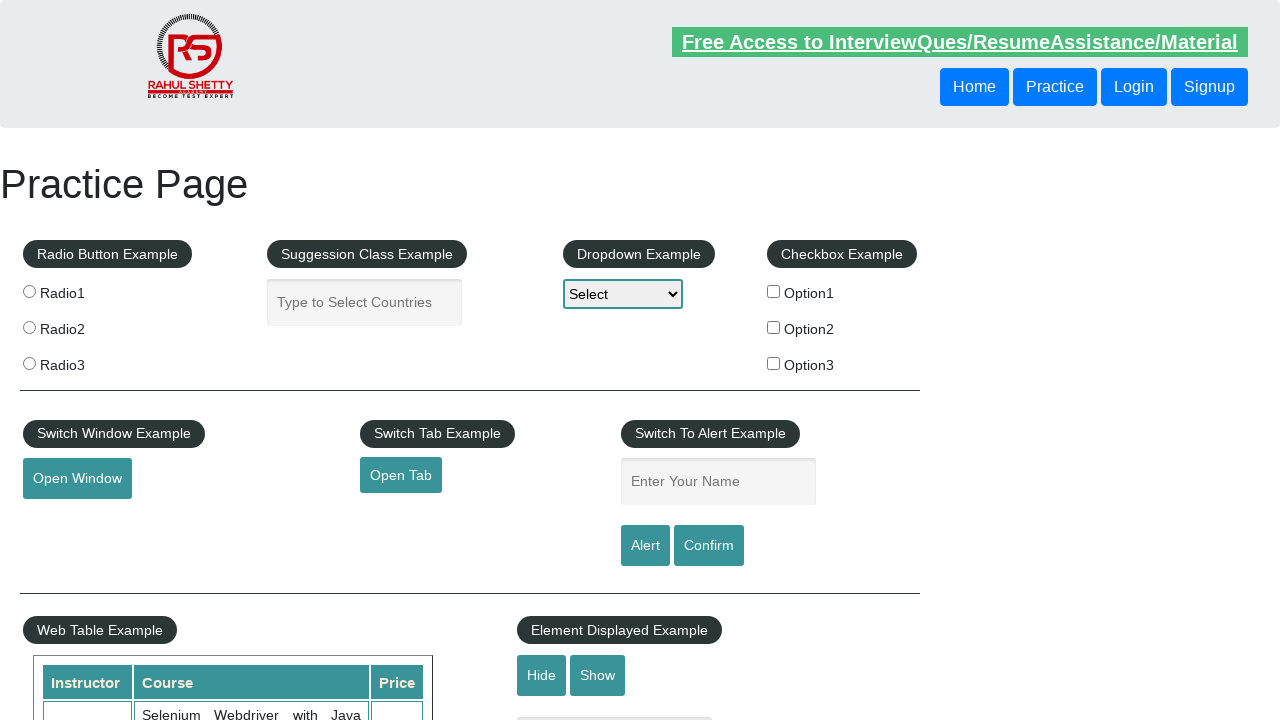